Tests the submit button functionality on a web page by locating and clicking the Sign in button without entering credentials

Starting URL: https://demo.vtiger.com/vtigercrm/

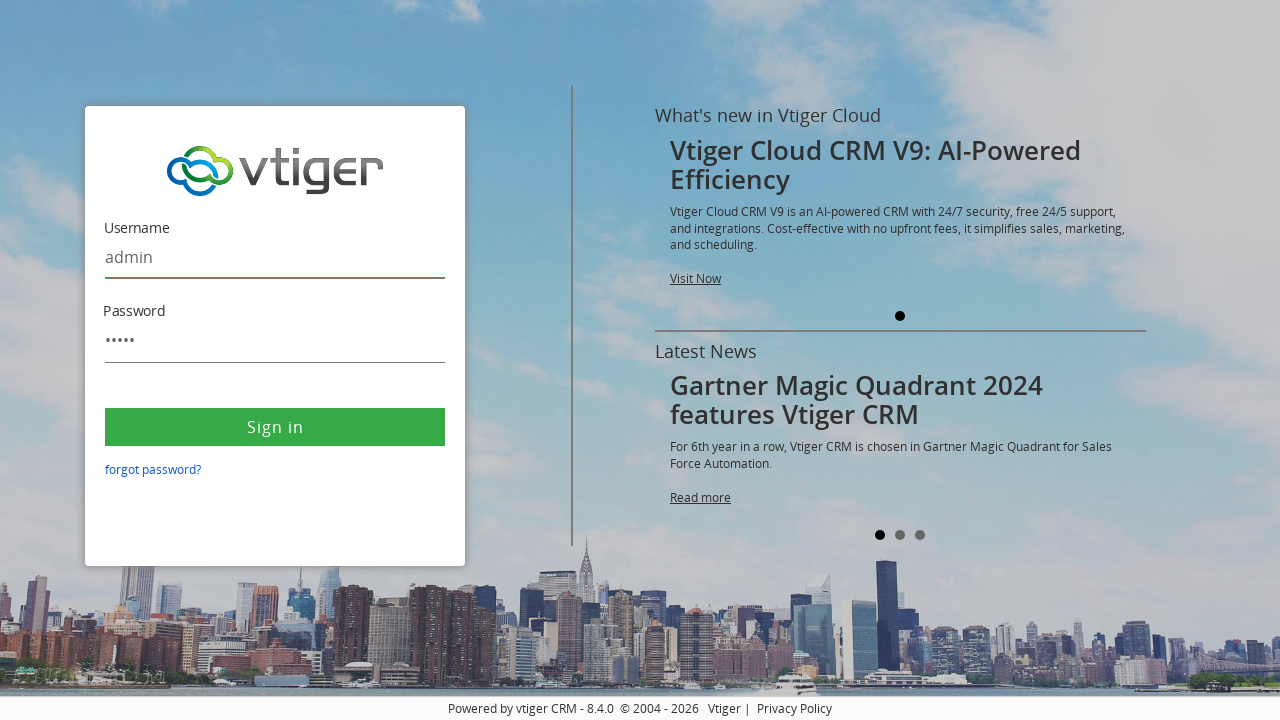

Navigated to https://demo.vtiger.com/vtigercrm/
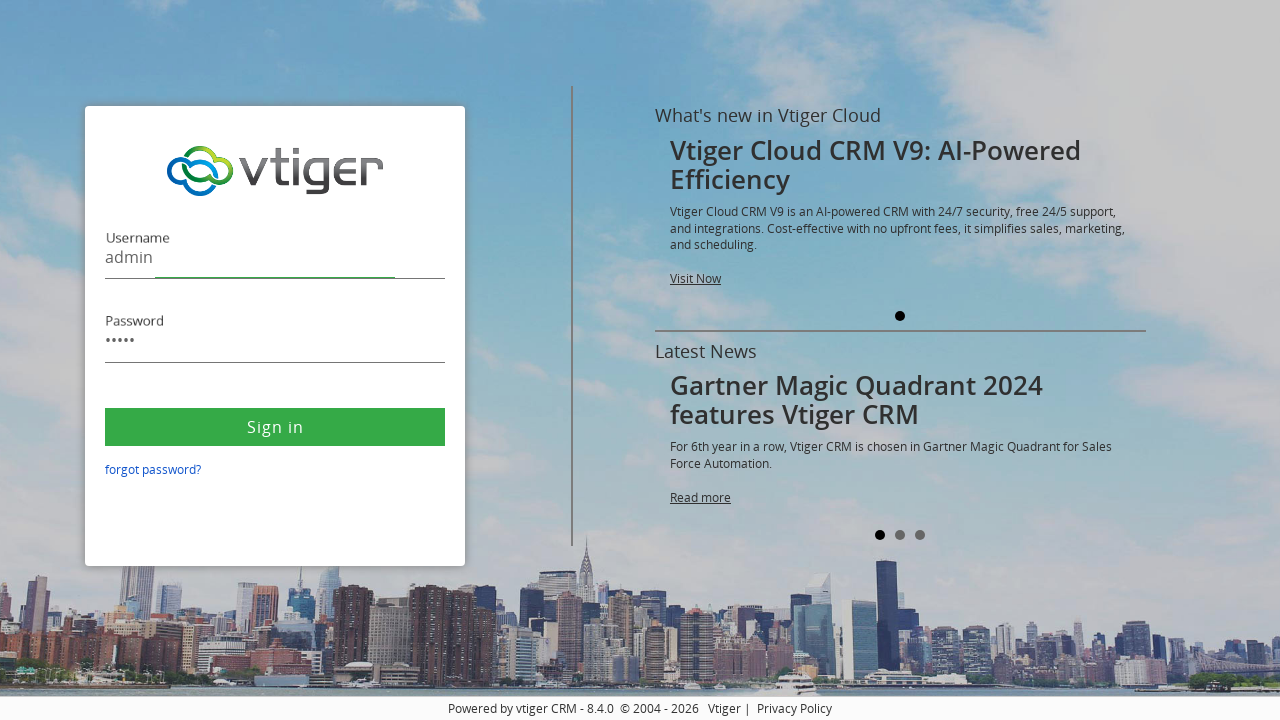

Clicked Sign in button without entering credentials at (275, 427) on xpath=//button[text()='Sign in']
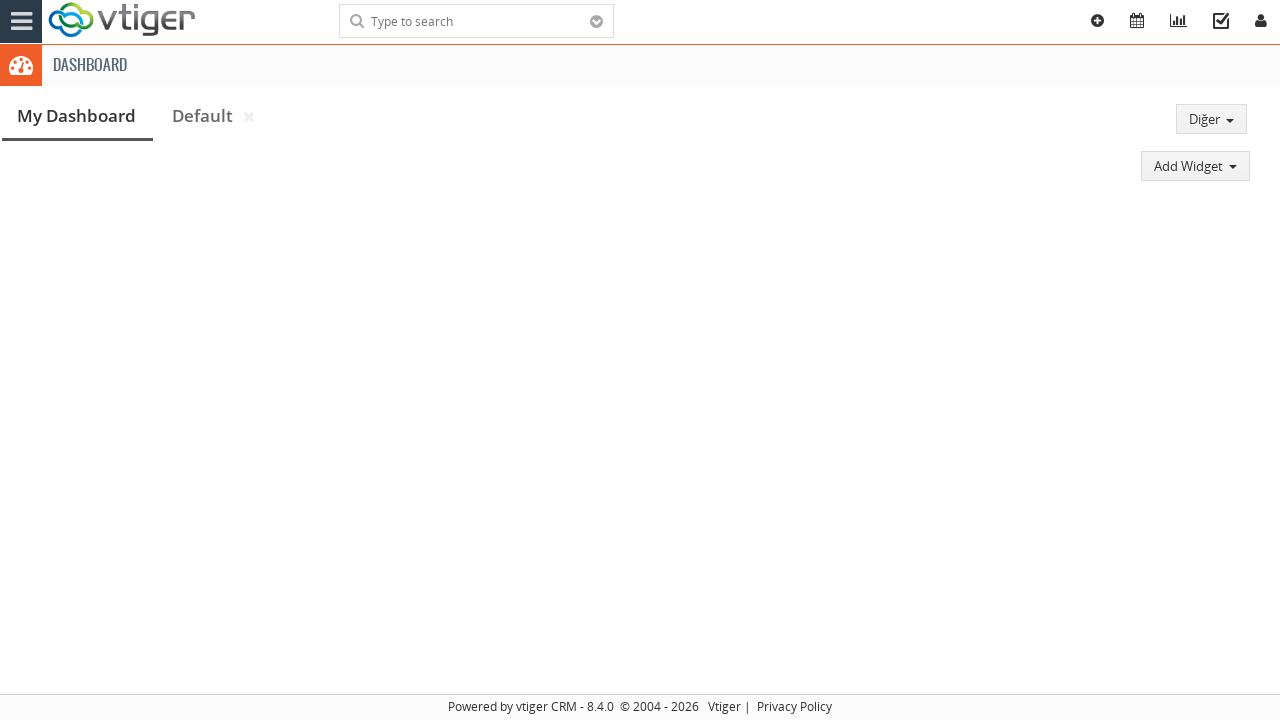

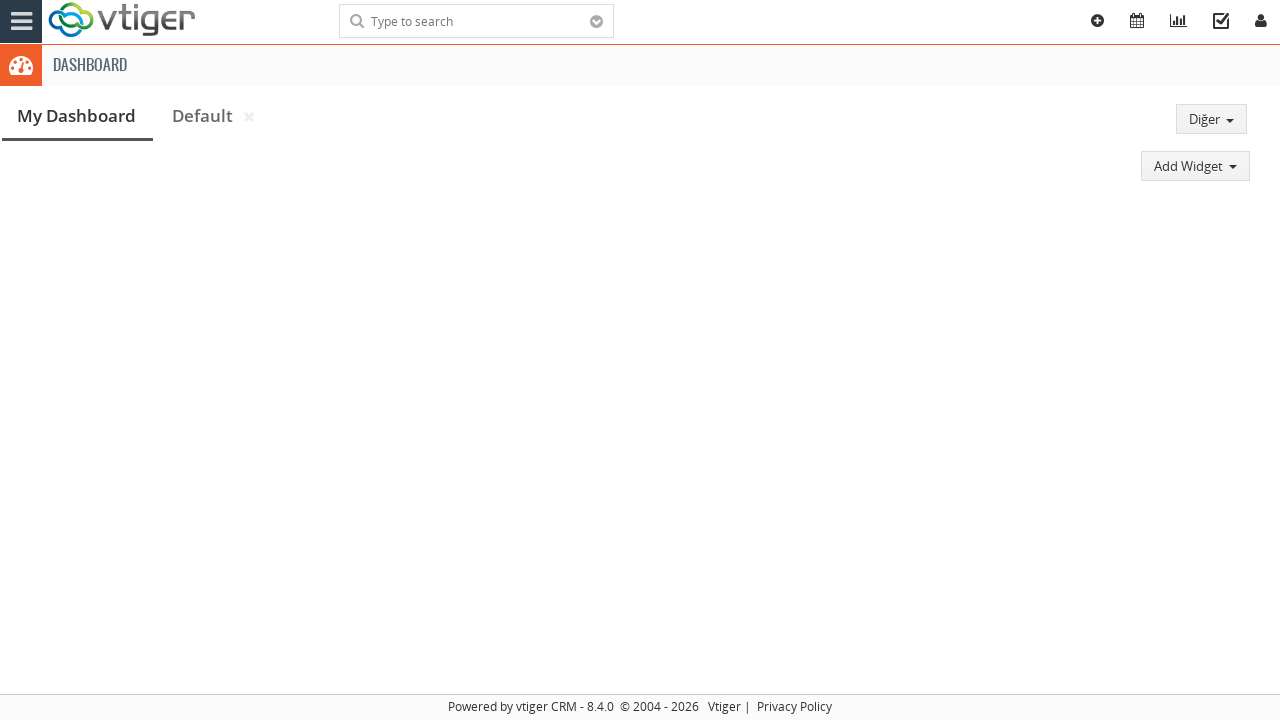